Tests dropdown selection functionality by navigating to a demo site, clicking on the dropdown menu link, and selecting a country from the dropdown list

Starting URL: https://www.globalsqa.com/demo-site/

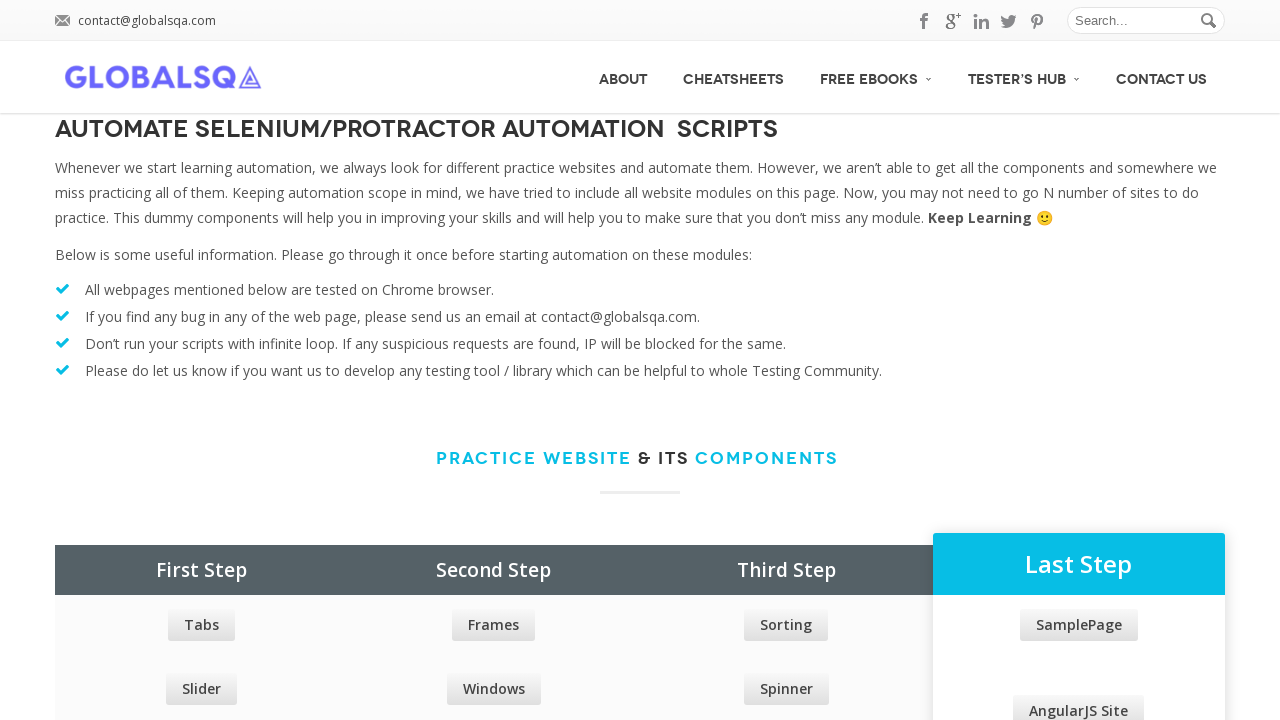

Navigated to Global SQA demo site
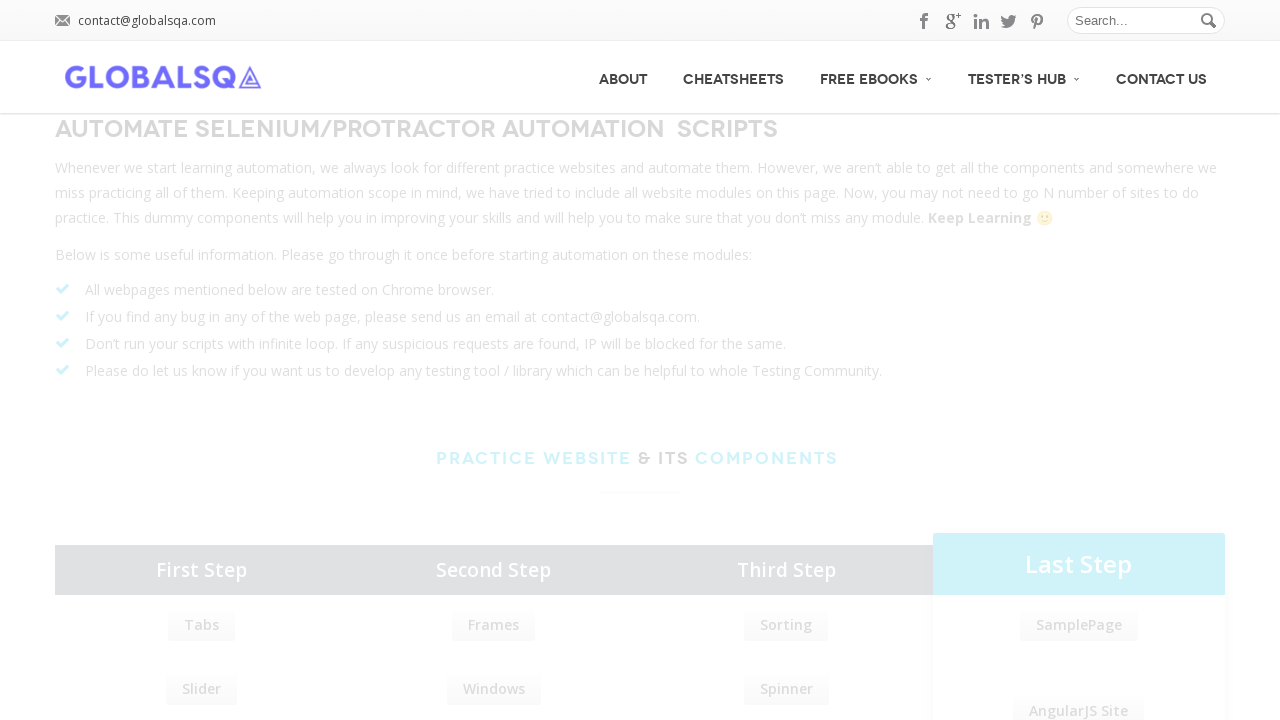

Clicked on DropDown menu link at (494, 376) on xpath=//a[text()='DropDown']
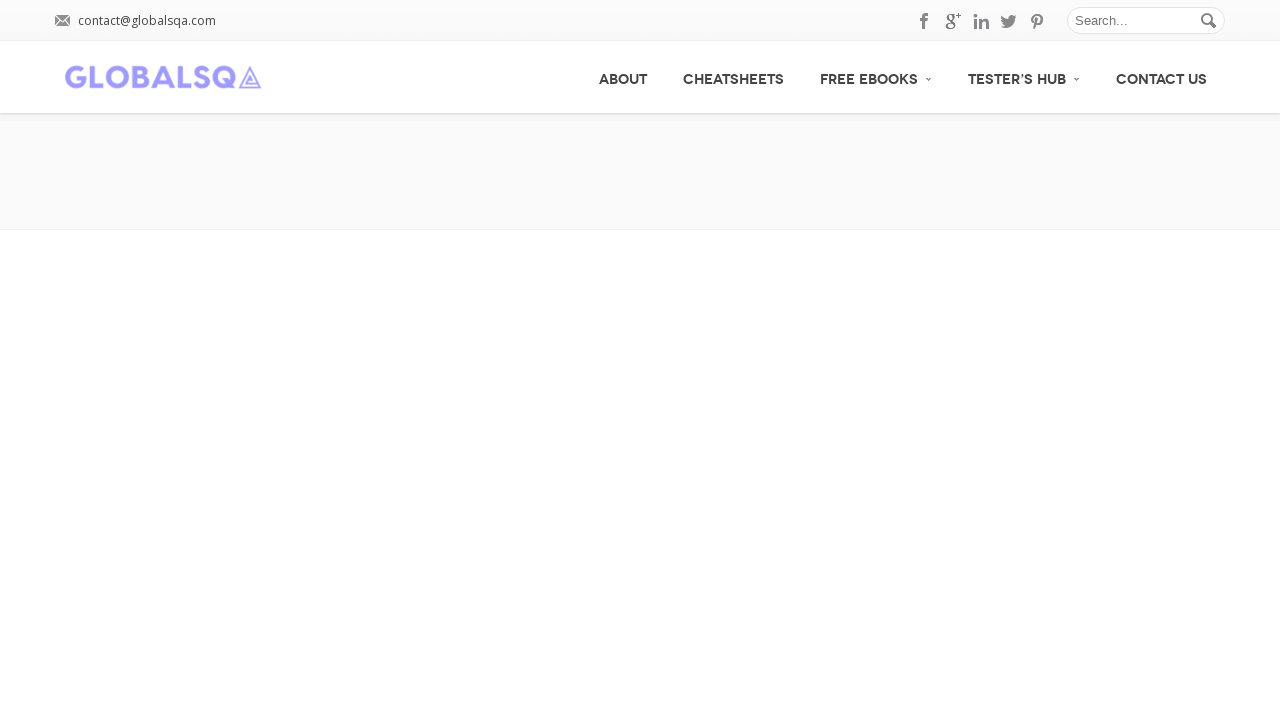

Dropdown selector element became visible
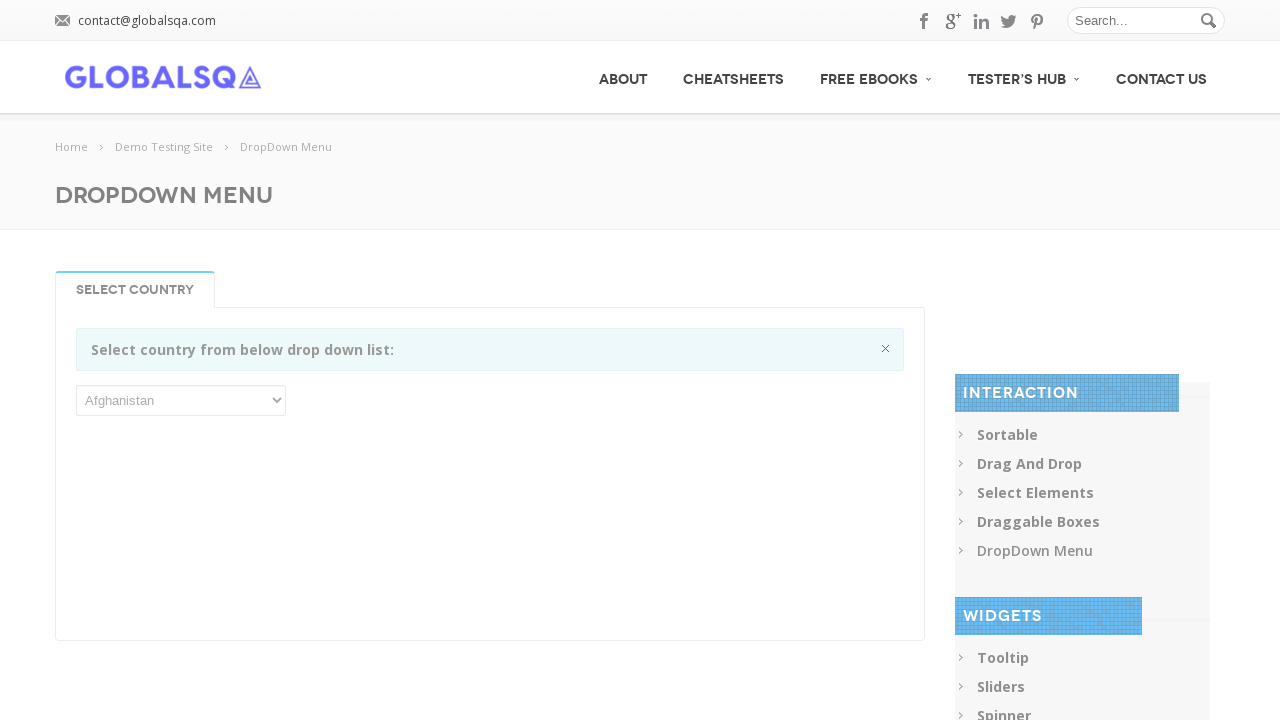

Selected 'Åland Islands' from the country dropdown on //div[@class='information closable']//following-sibling::p//select
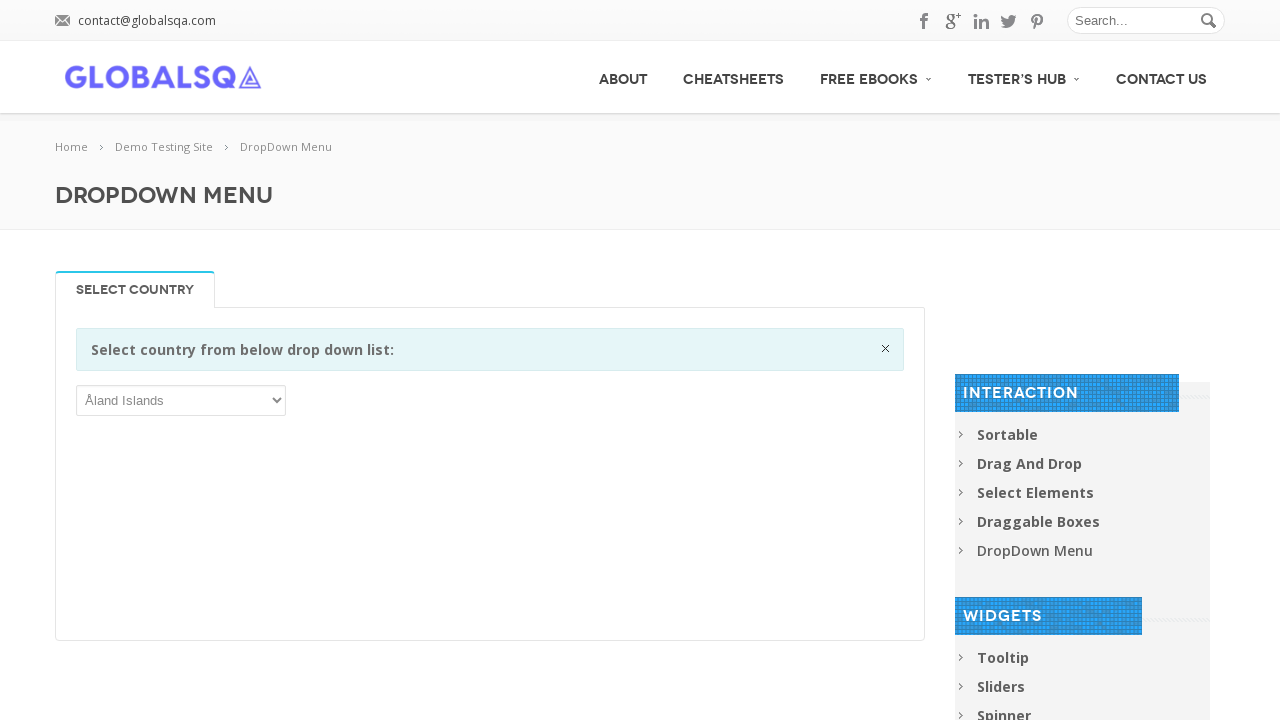

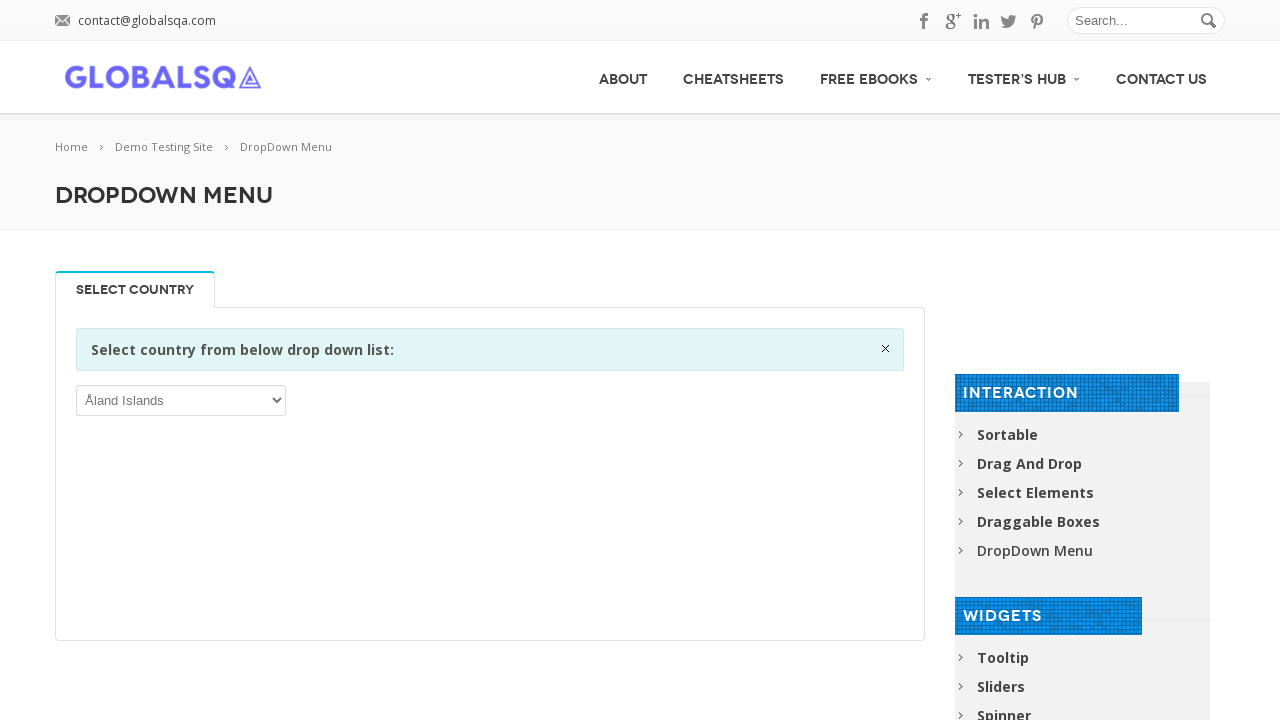